Tests radio button selection by randomly selecting one radio button and verifying it's selected

Starting URL: https://codenboxautomationlab.com/practice/

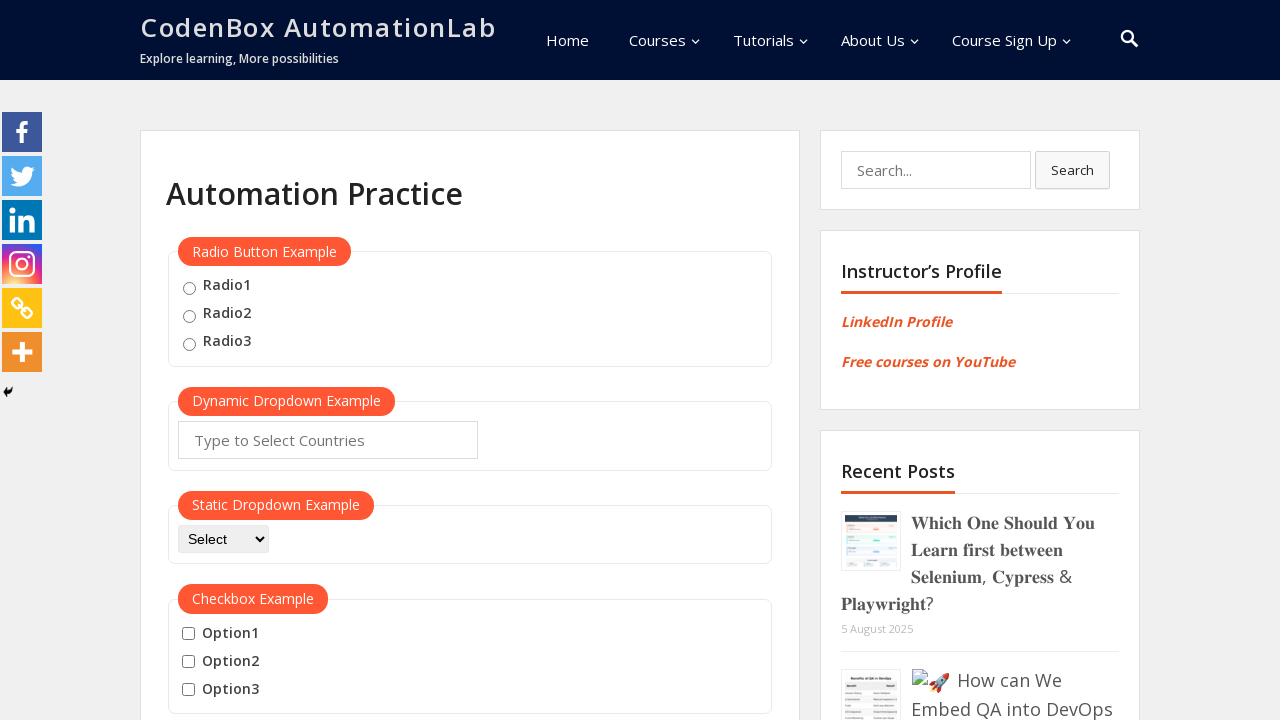

Located all radio buttons on the page
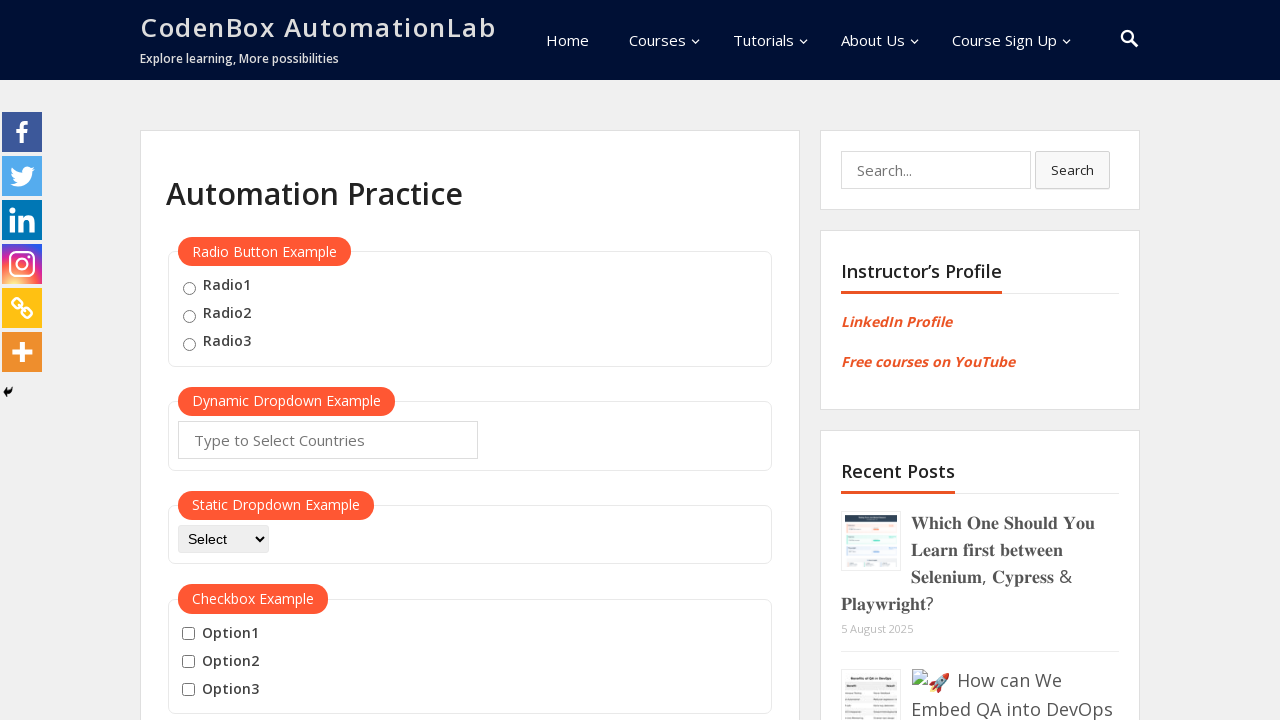

Found 3 radio buttons available
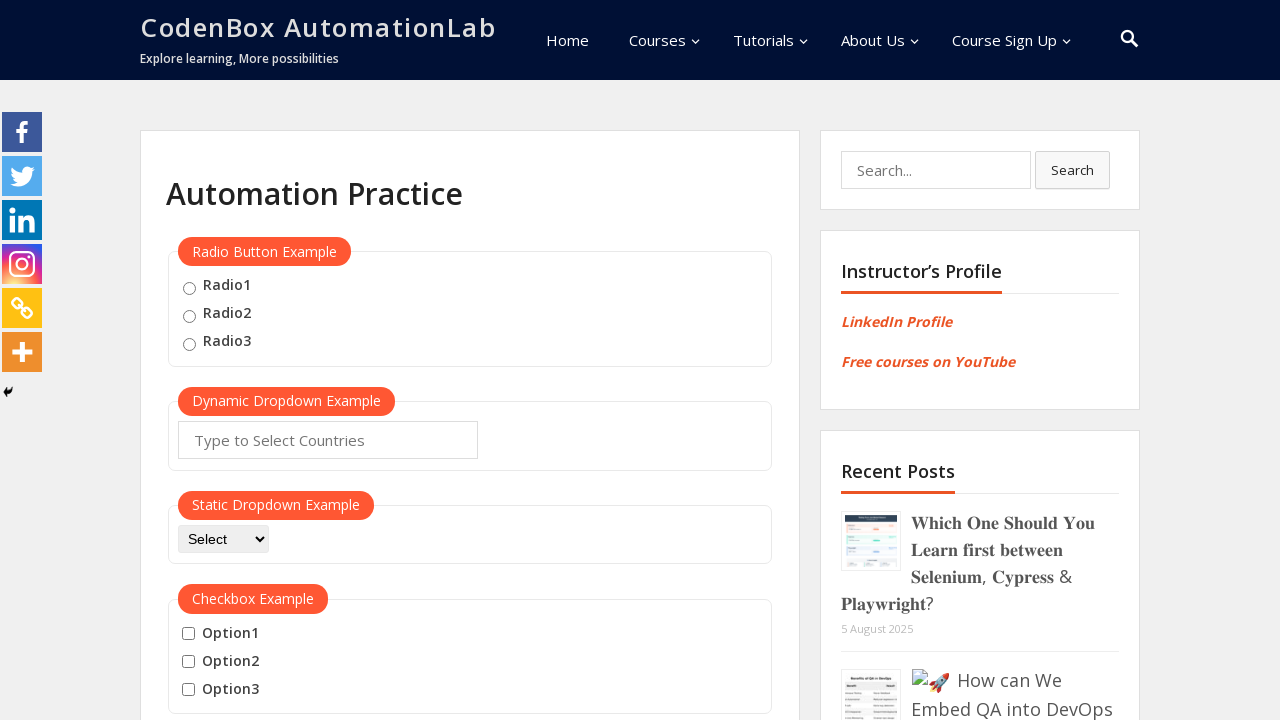

Generated random index 1 for radio button selection
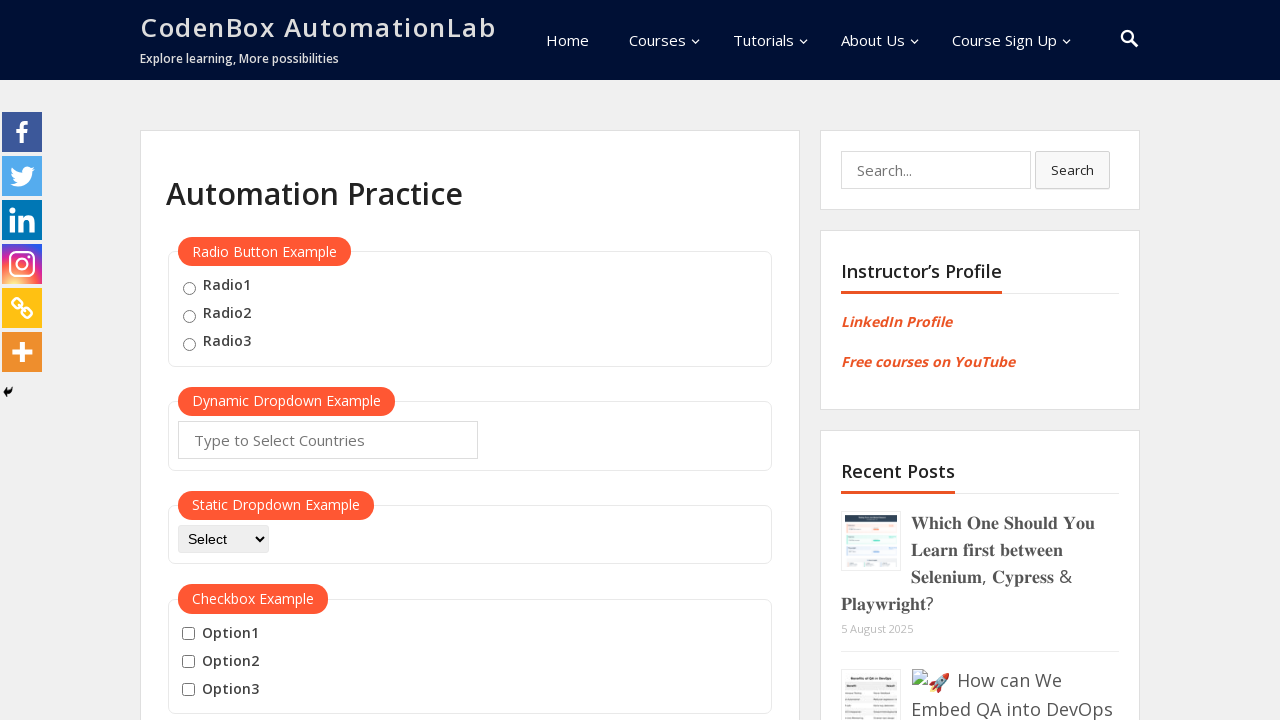

Clicked radio button at index 1 at (189, 316) on input[name='radioButton'] >> nth=1
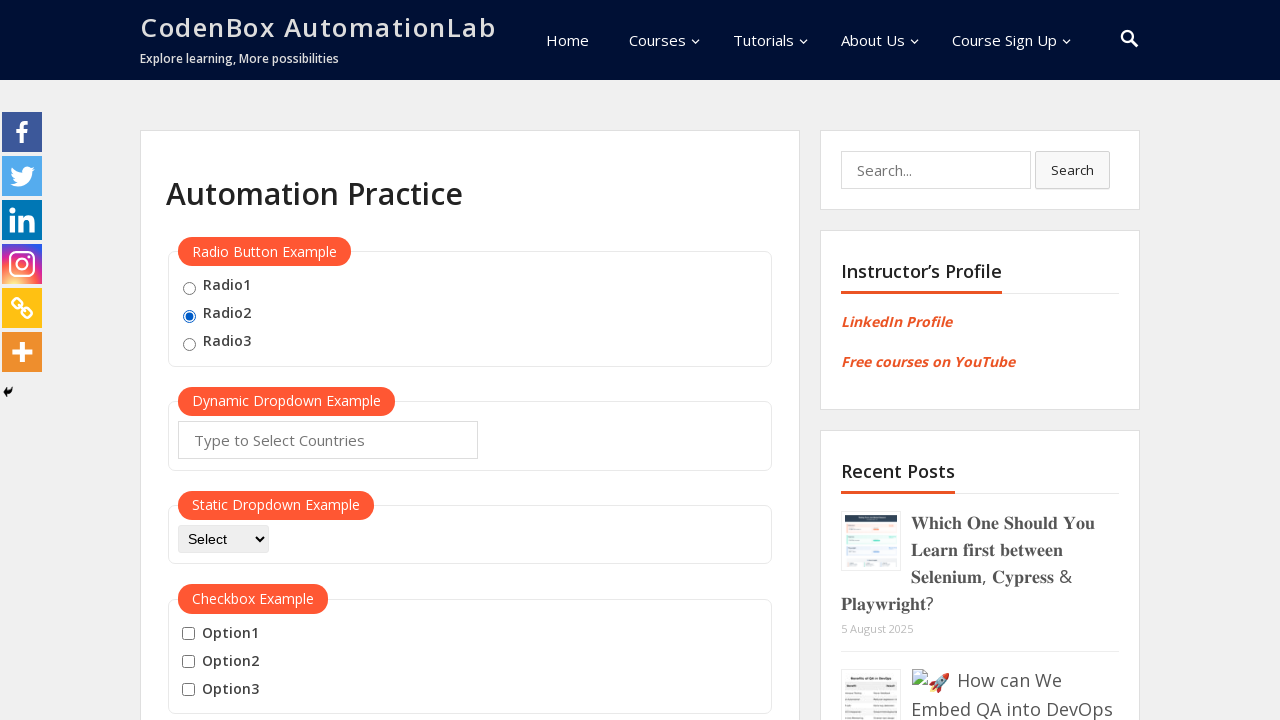

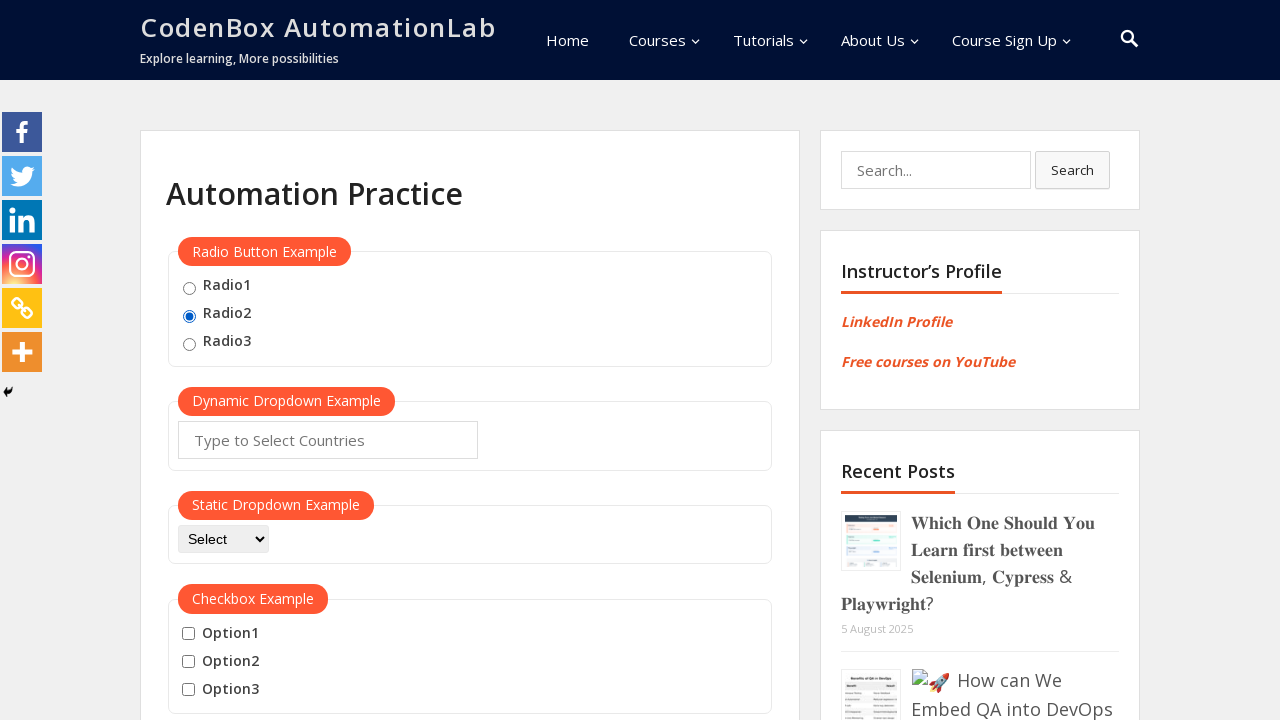